Tests dropdown and checkbox functionality on a practice page by selecting a senior citizen discount checkbox, clicking round trip option, incrementing adult passenger count to 5, and verifying the selections.

Starting URL: https://rahulshettyacademy.com/dropdownsPractise/

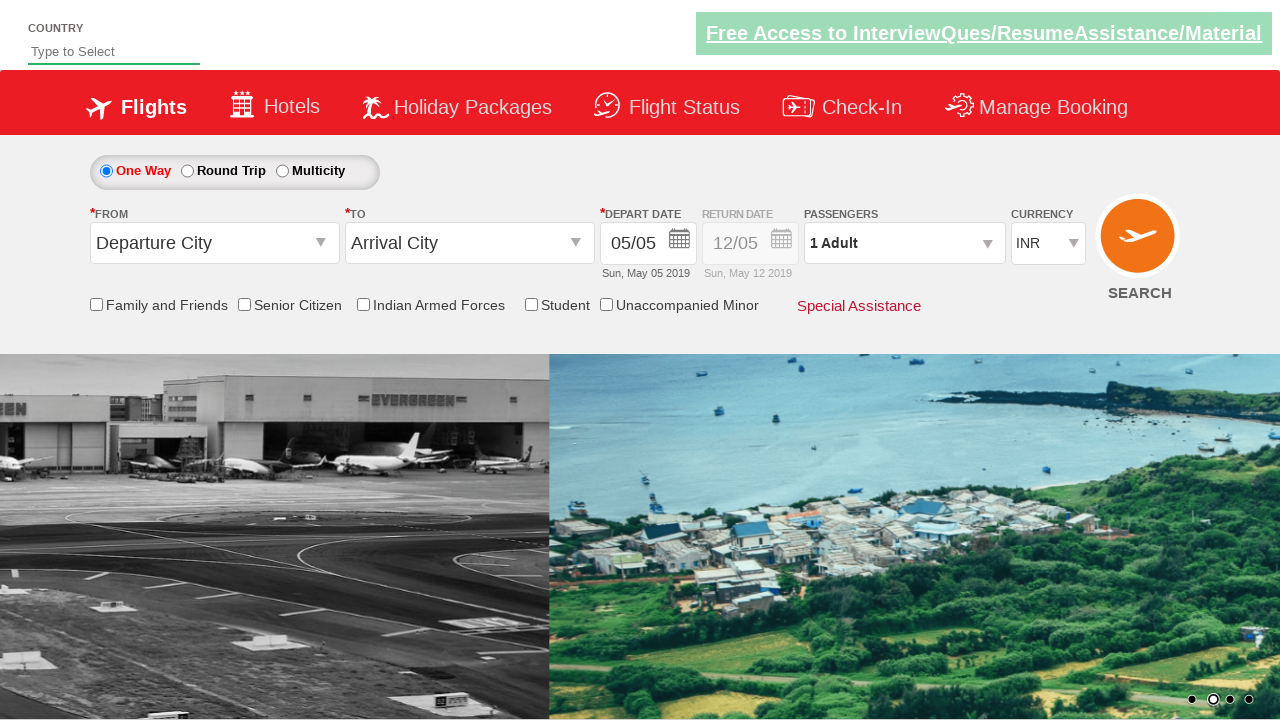

Navigated to dropdowns practice page
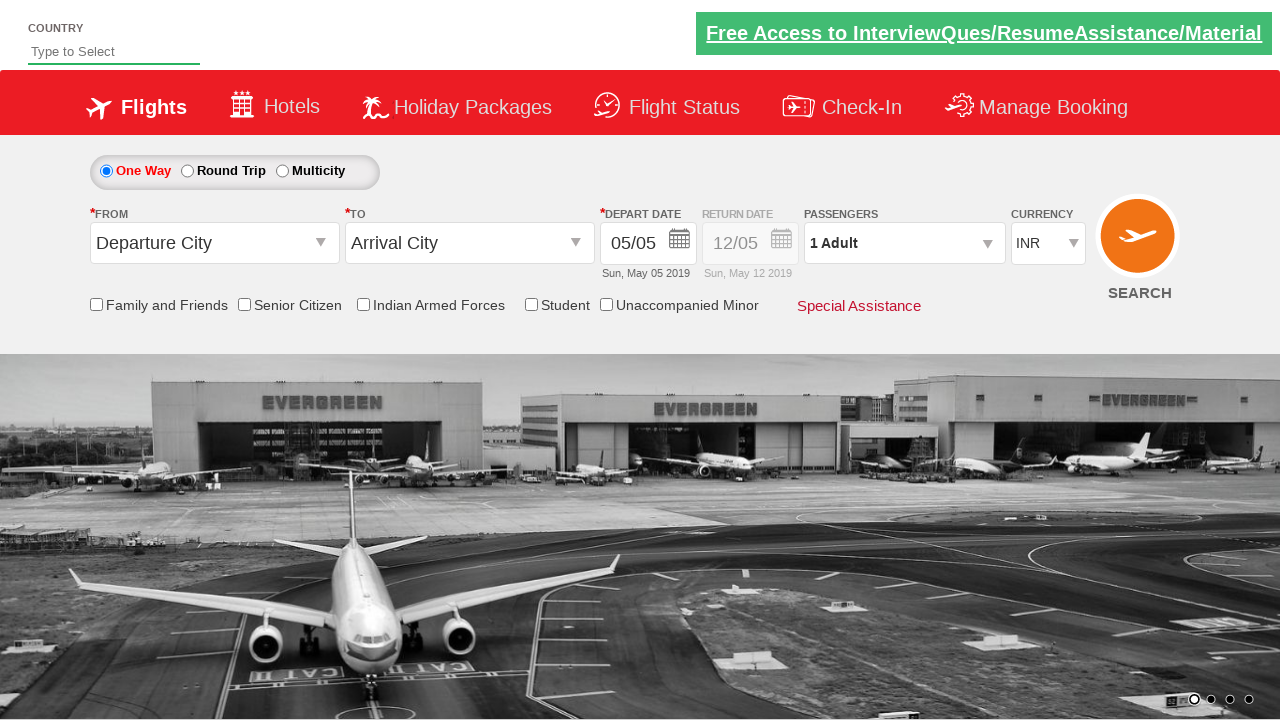

Located senior citizen discount checkbox
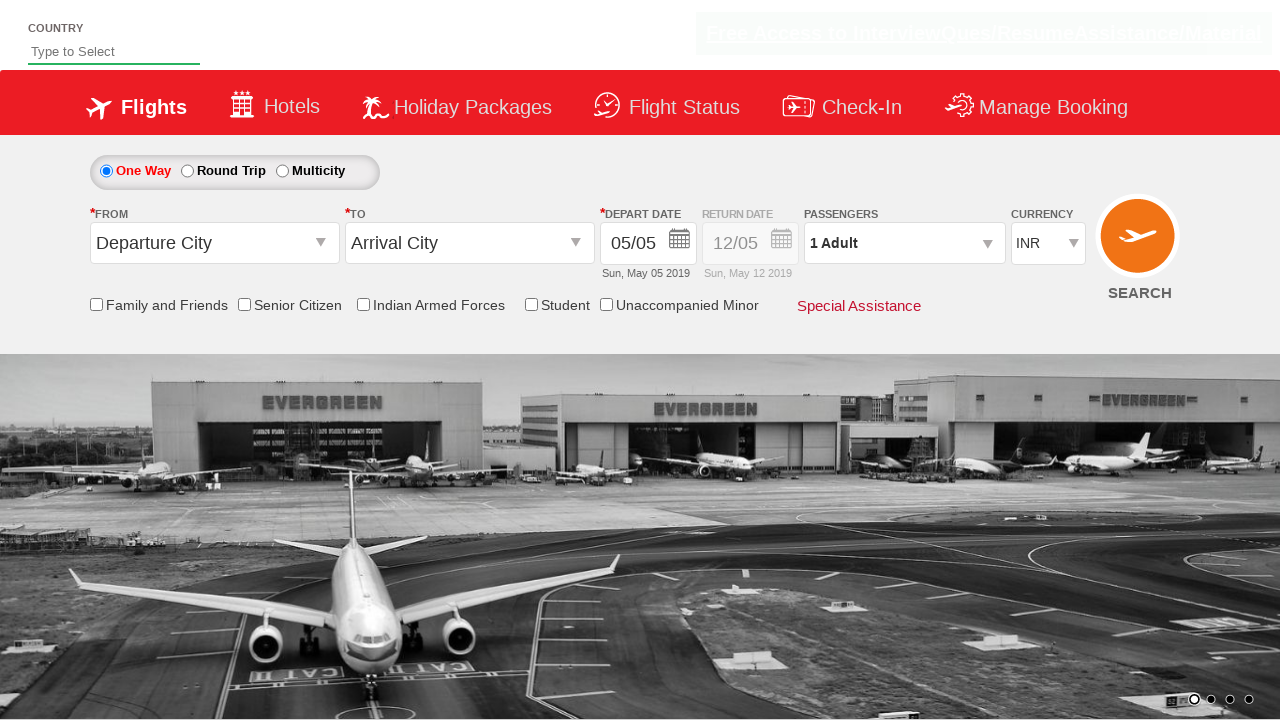

Verified senior citizen checkbox is not initially selected
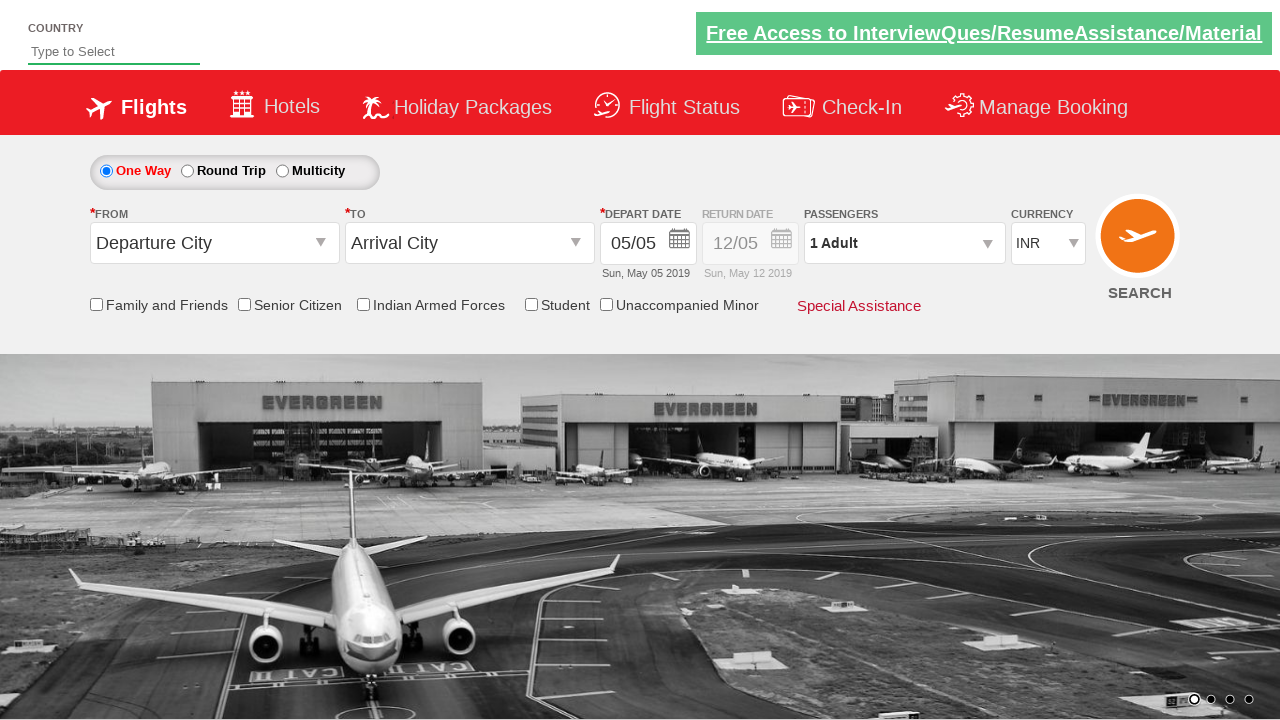

Clicked senior citizen discount checkbox at (244, 304) on input[id*='SeniorCitizenDiscount']
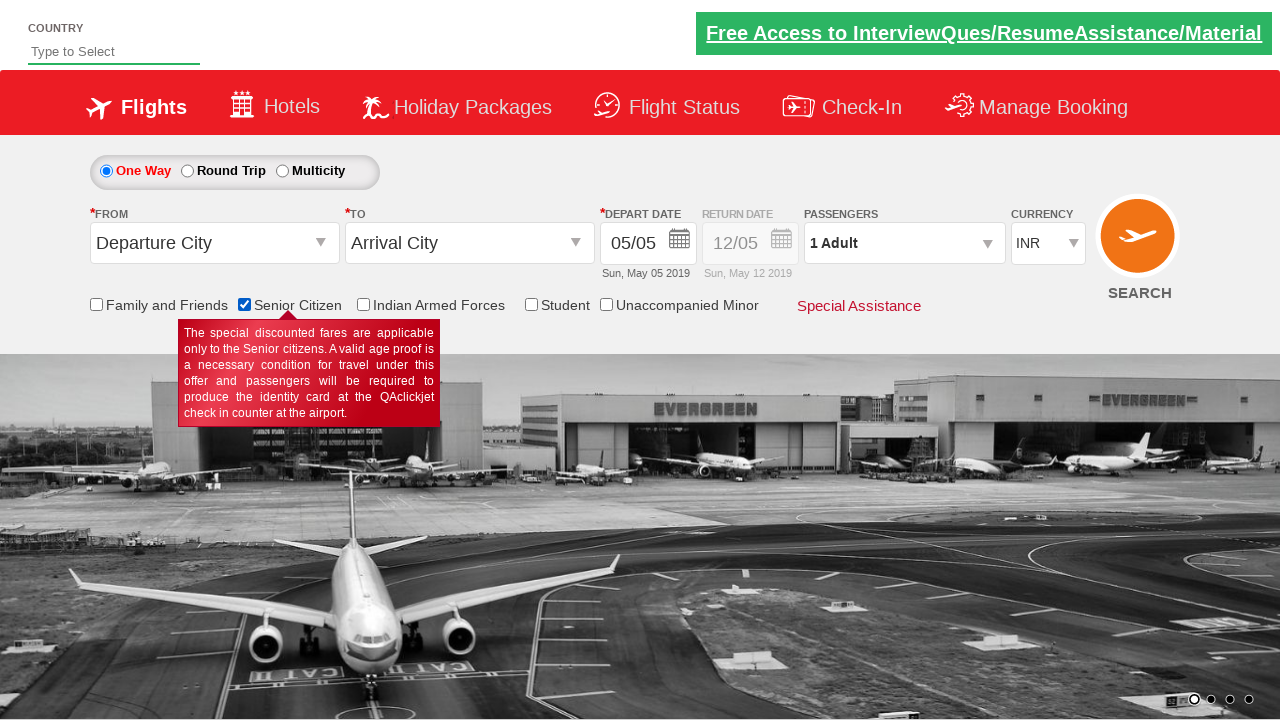

Verified senior citizen checkbox is now selected
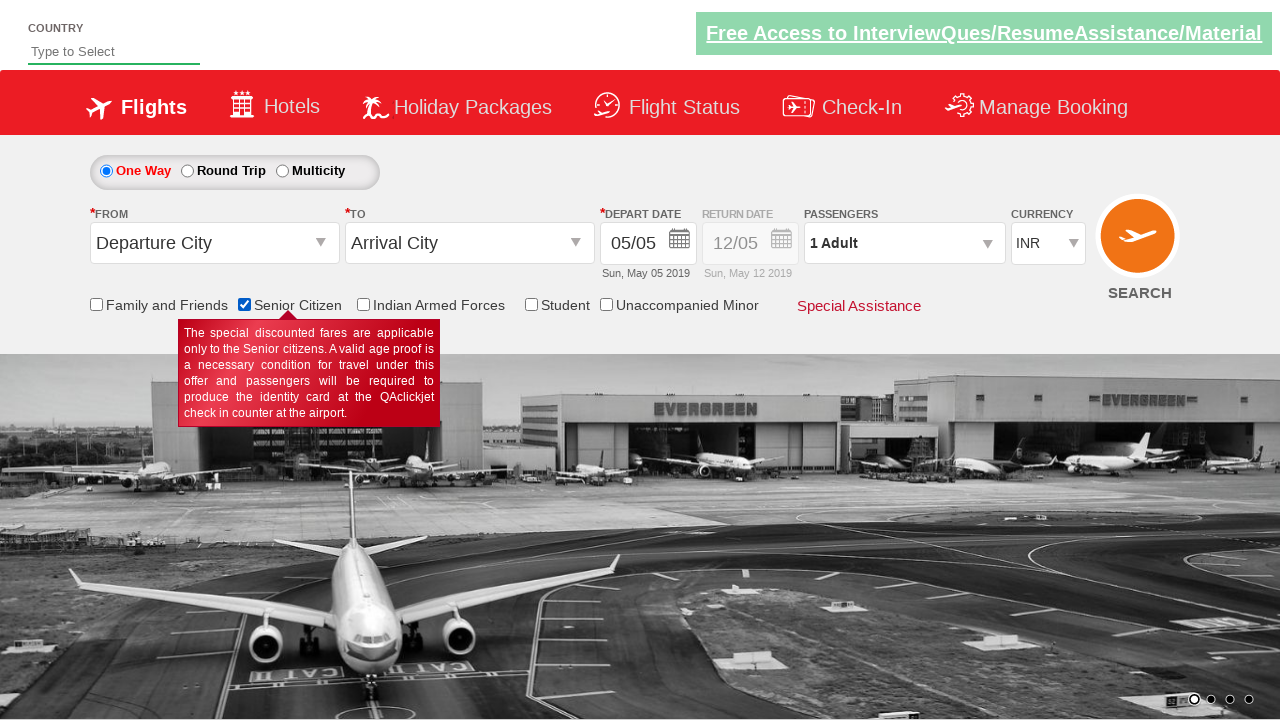

Clicked round trip radio button at (187, 171) on #ctl00_mainContent_rbtnl_Trip_1
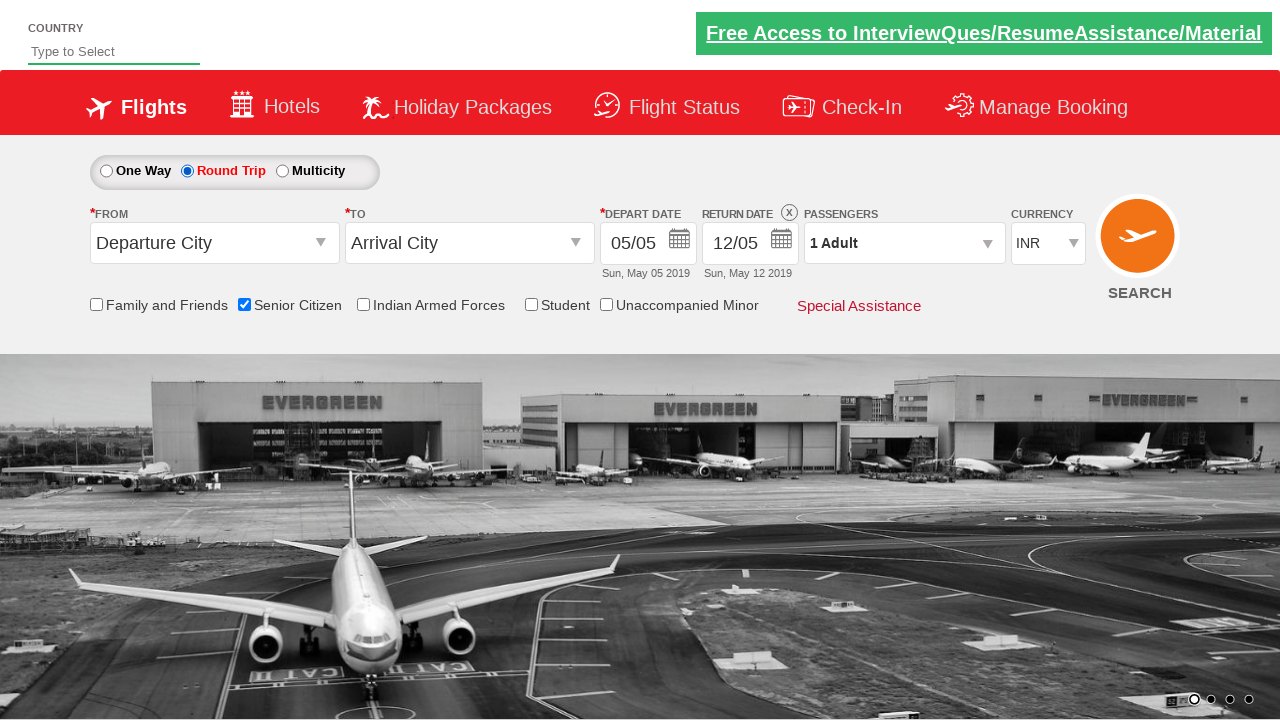

Clicked passenger info dropdown to open it at (904, 243) on #divpaxinfo
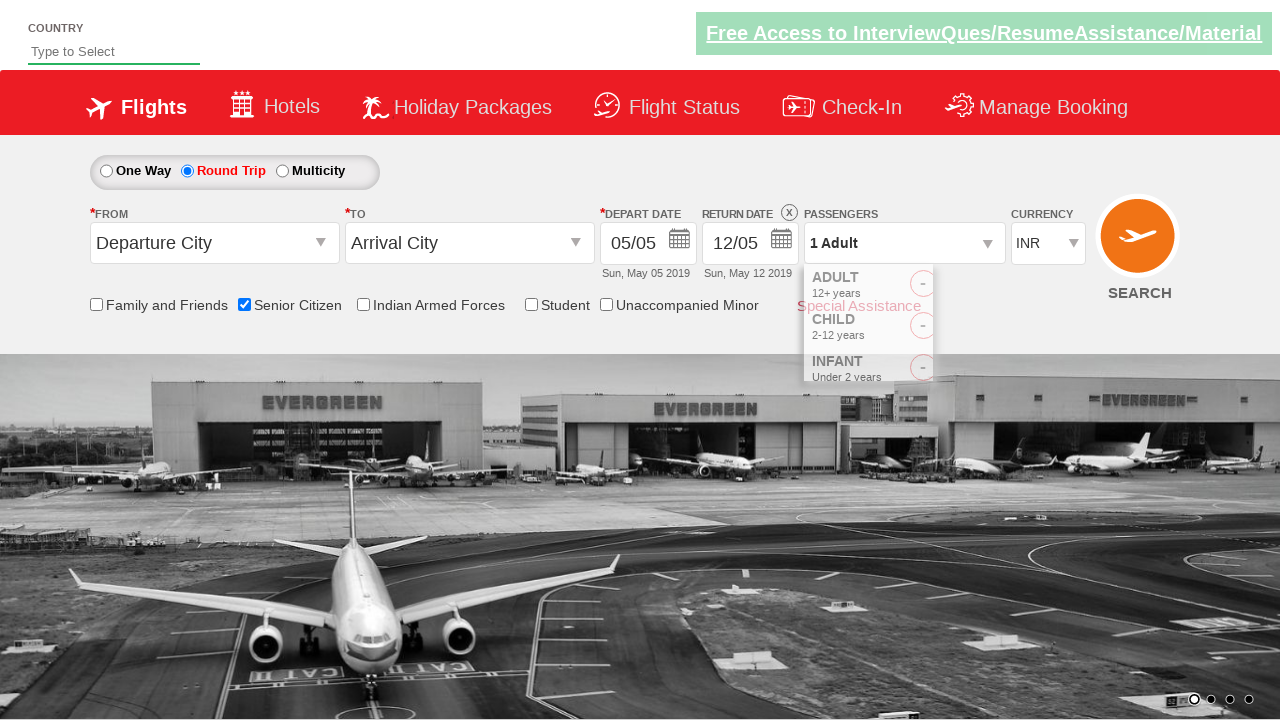

Waited for passenger options popup to appear
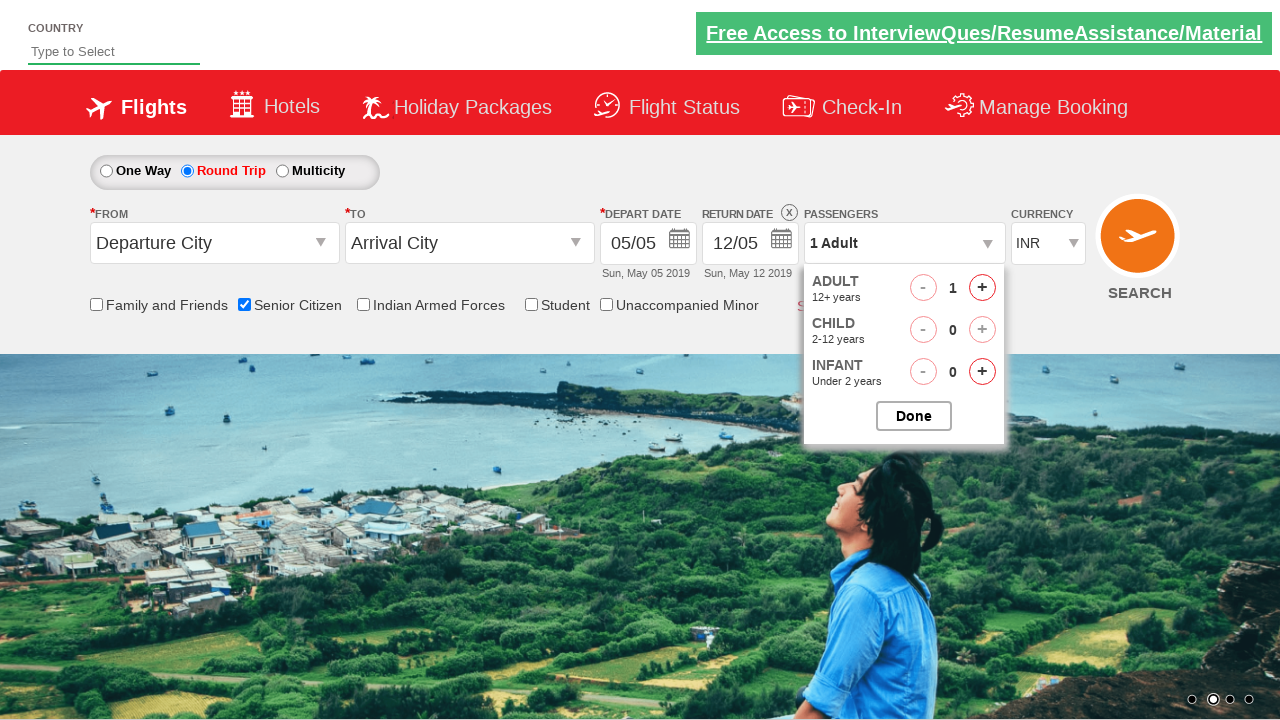

Incremented adult passenger count (iteration 1/4) at (982, 288) on #hrefIncAdt
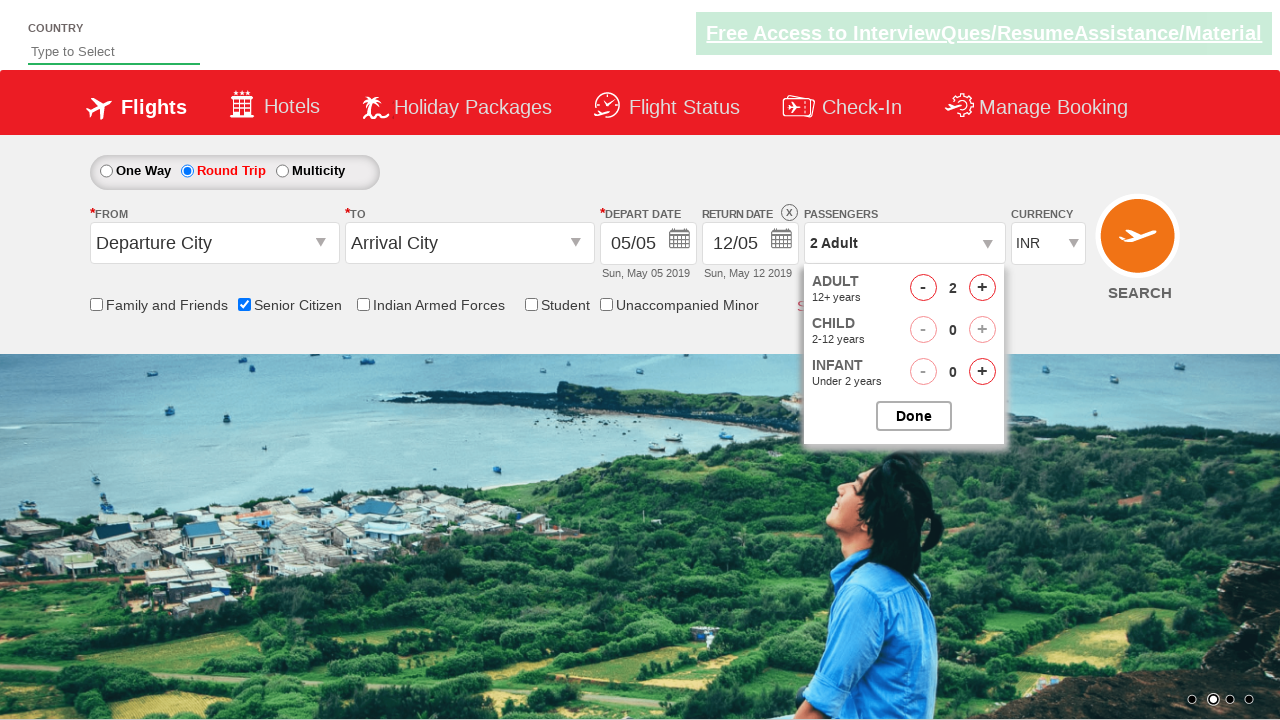

Incremented adult passenger count (iteration 2/4) at (982, 288) on #hrefIncAdt
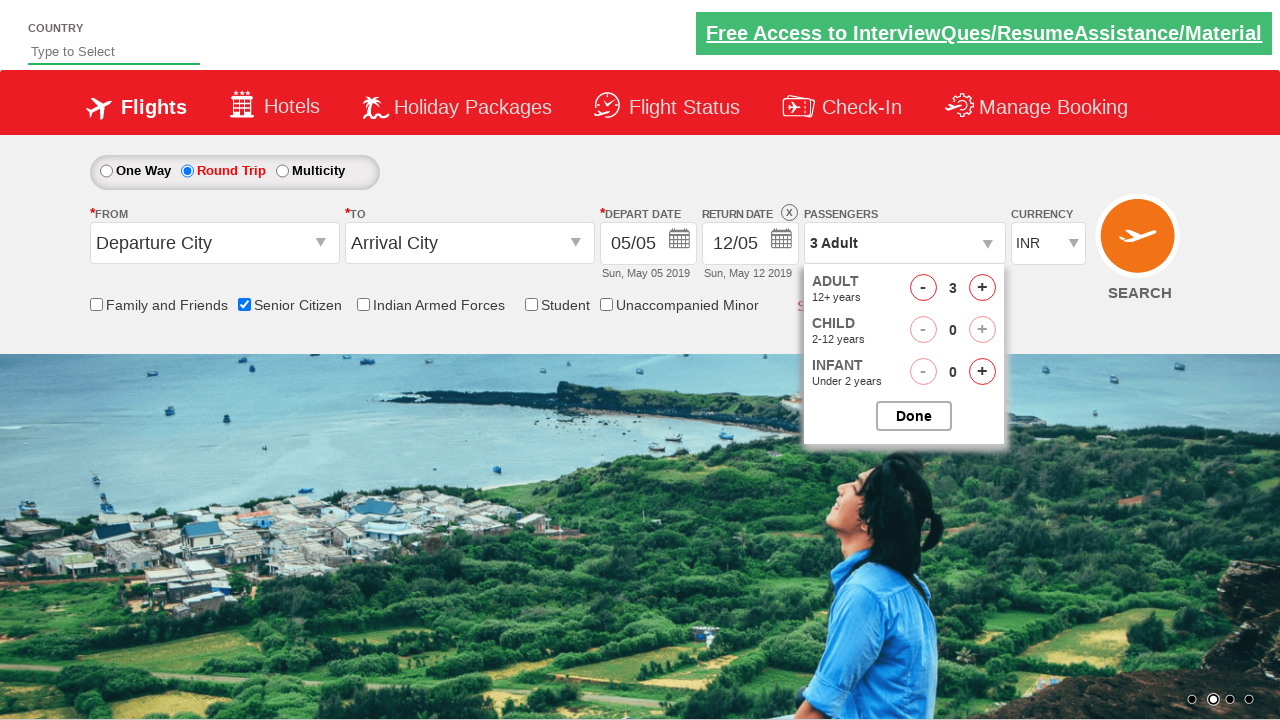

Incremented adult passenger count (iteration 3/4) at (982, 288) on #hrefIncAdt
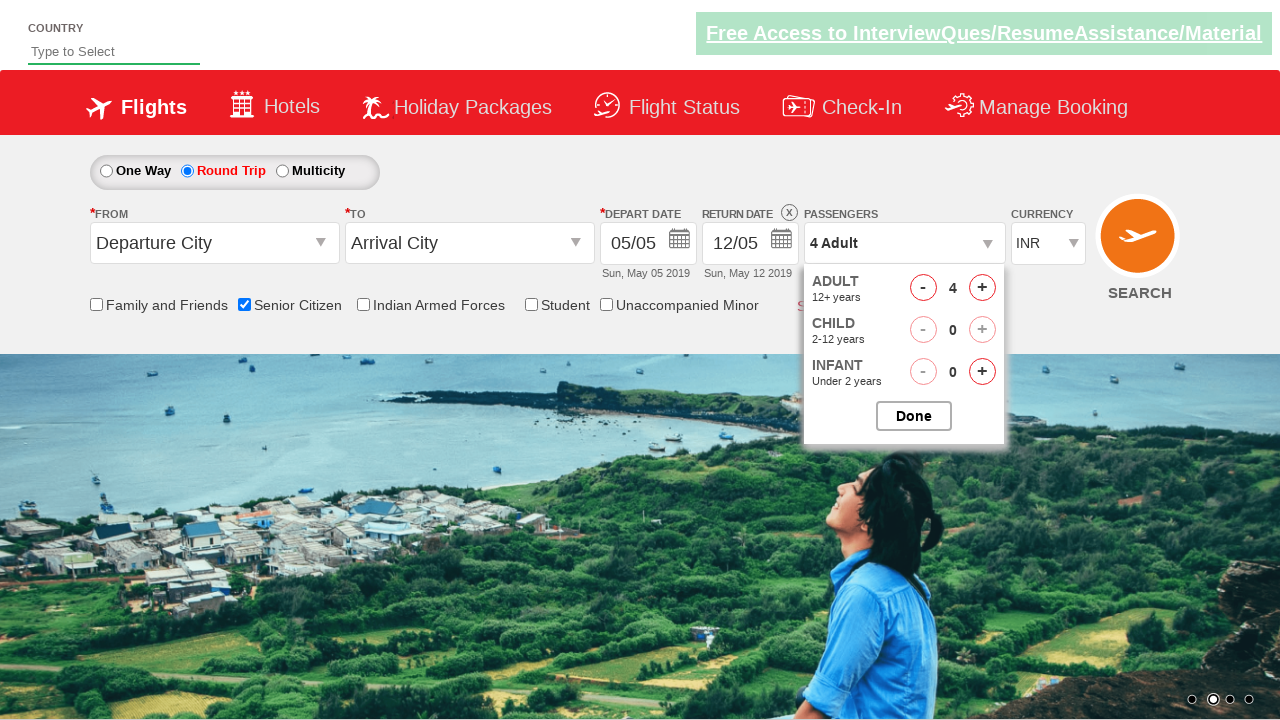

Incremented adult passenger count (iteration 4/4) at (982, 288) on #hrefIncAdt
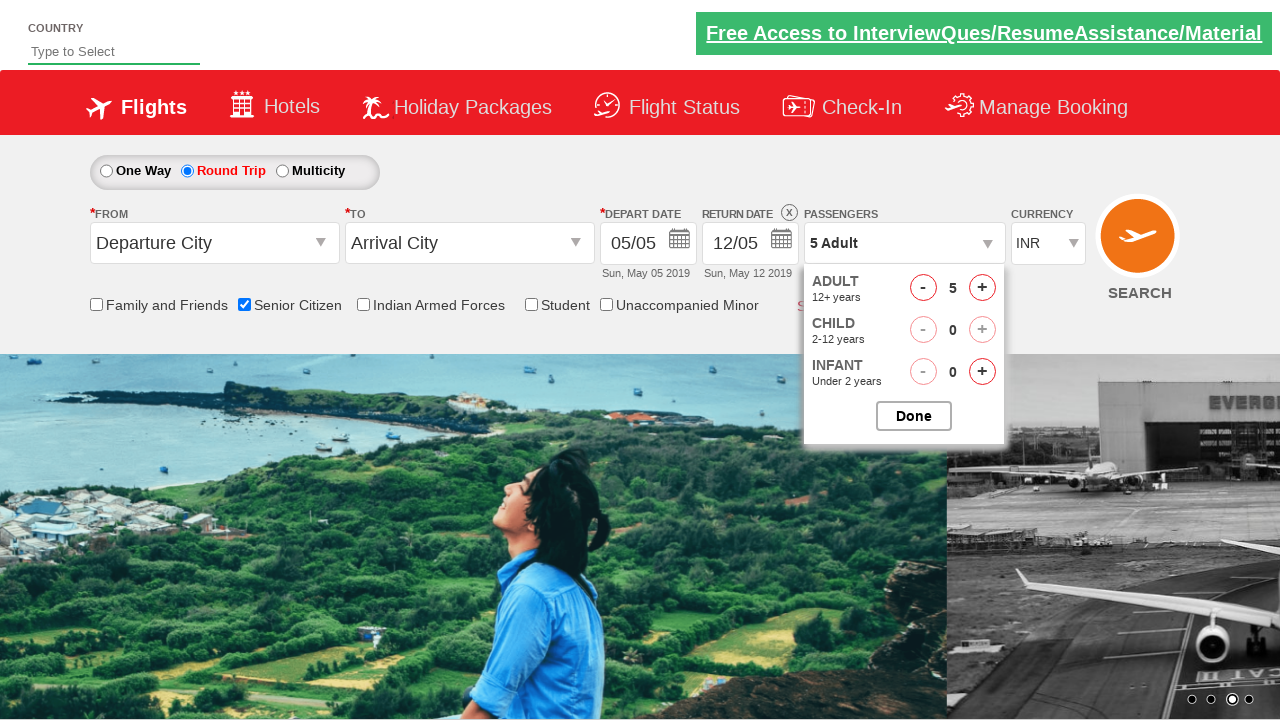

Closed passenger options popup at (914, 416) on #btnclosepaxoption
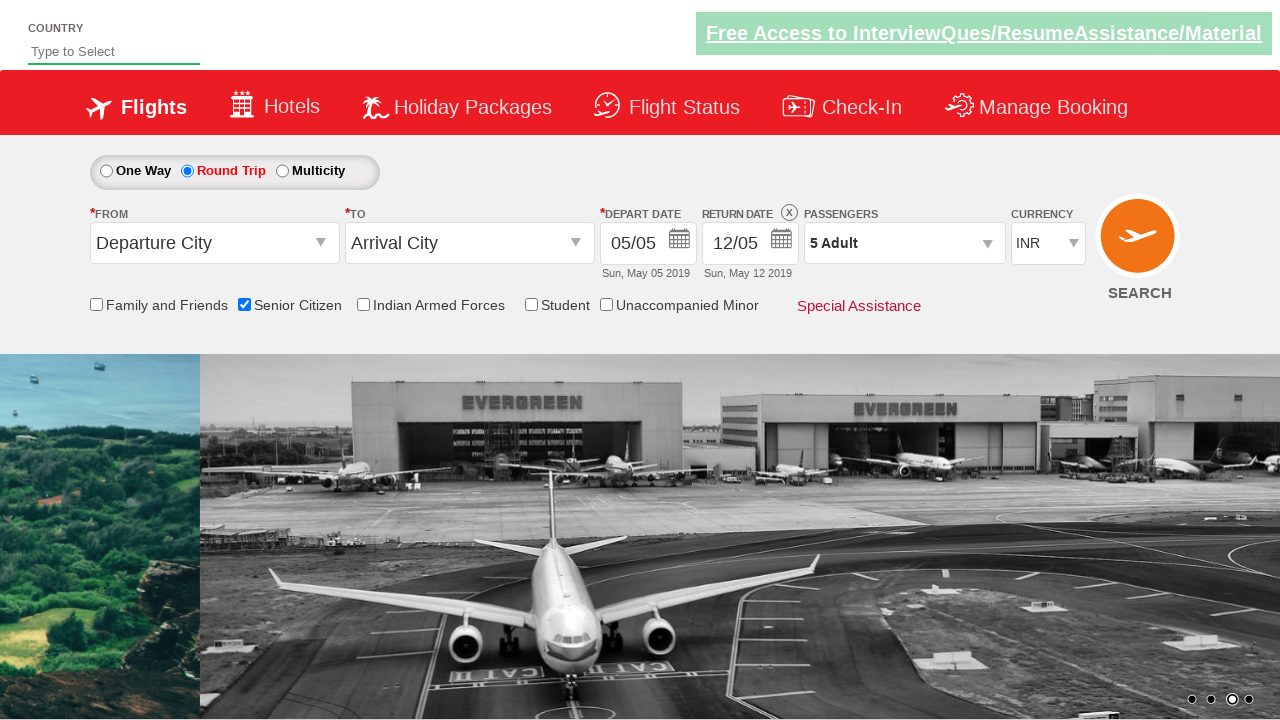

Located passenger info display element
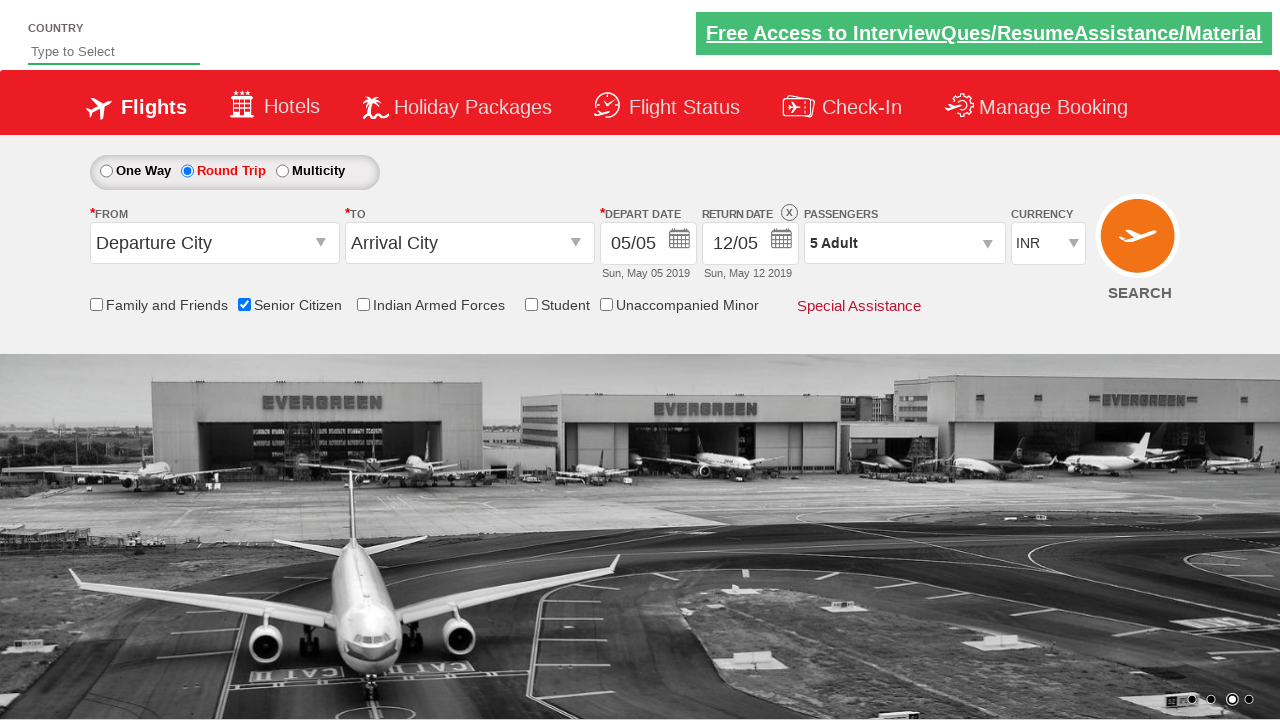

Verified passenger count displays '5 Adult'
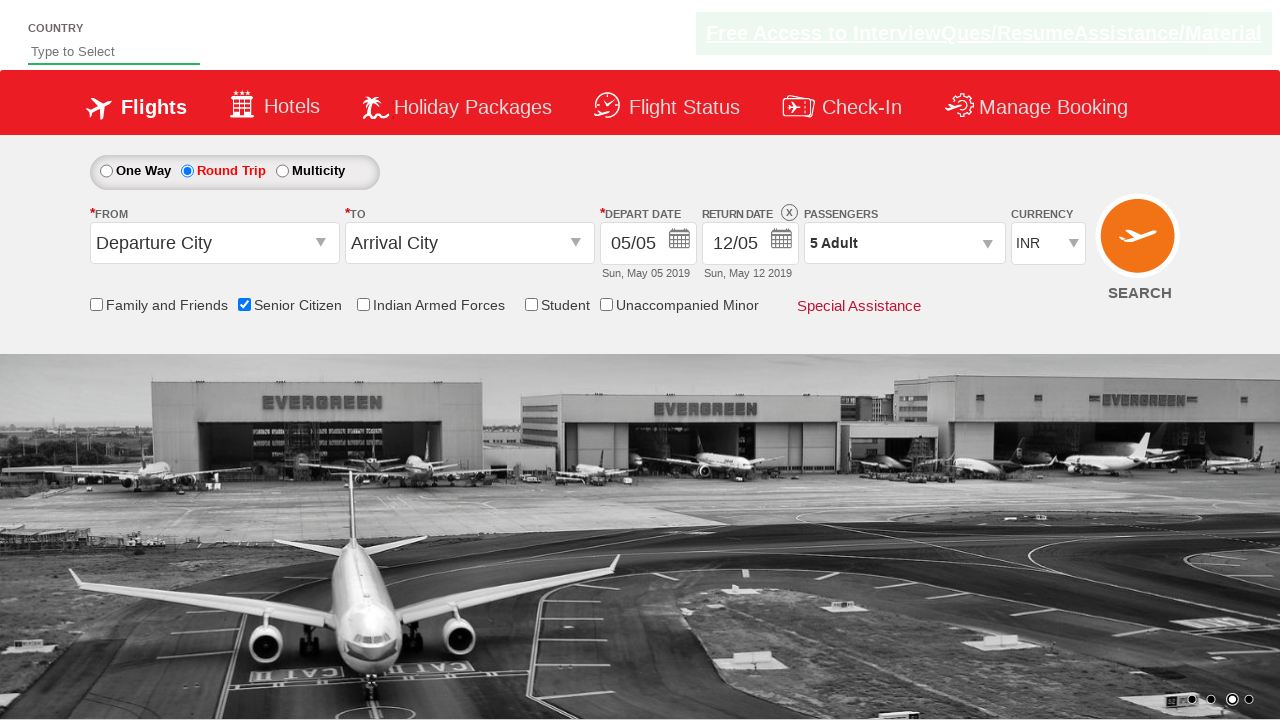

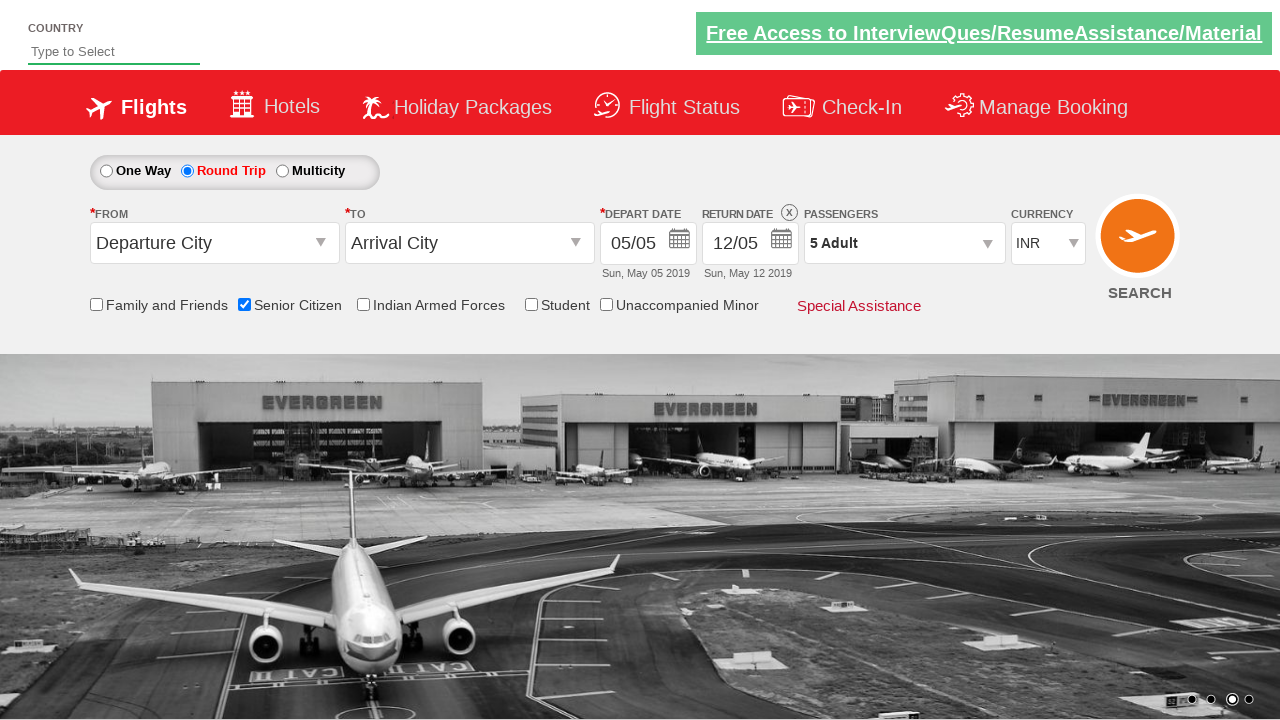